Tests browser window handling by clicking a button to open a new child window, switching to the new window, and verifying the heading text is displayed correctly.

Starting URL: https://demoqa.com/browser-windows

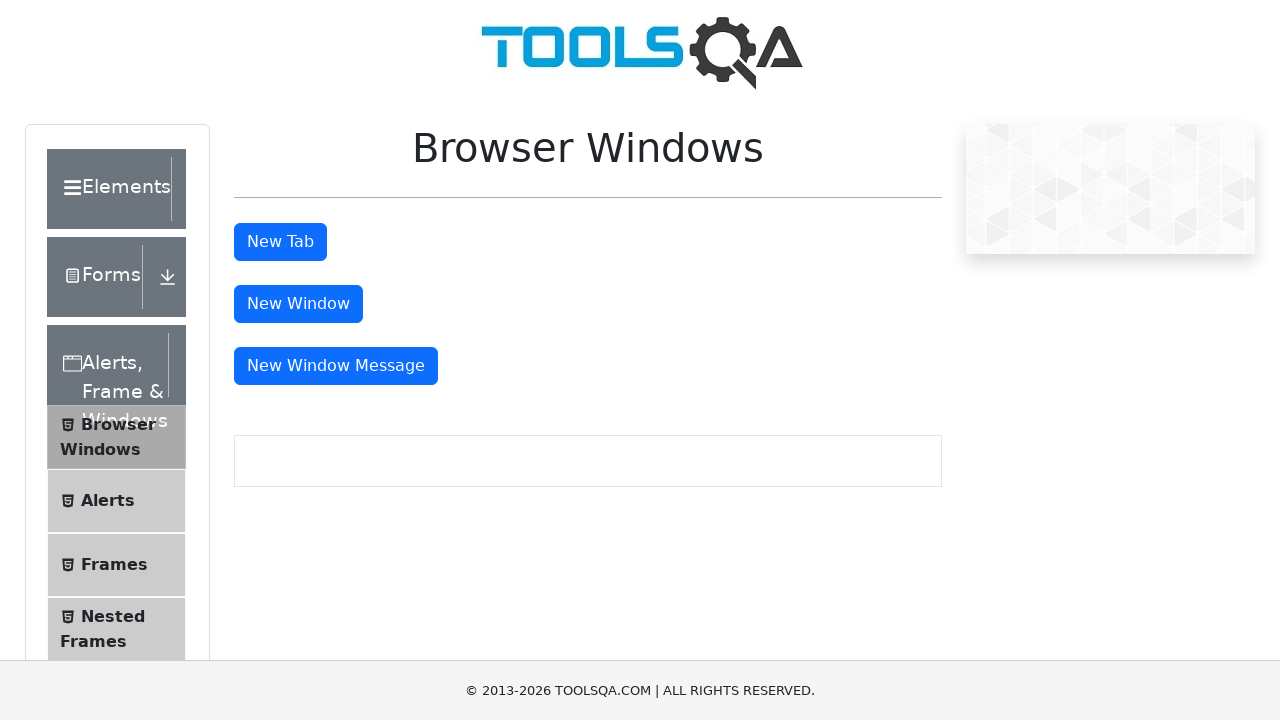

Clicked button to open new child window at (298, 304) on #windowButton
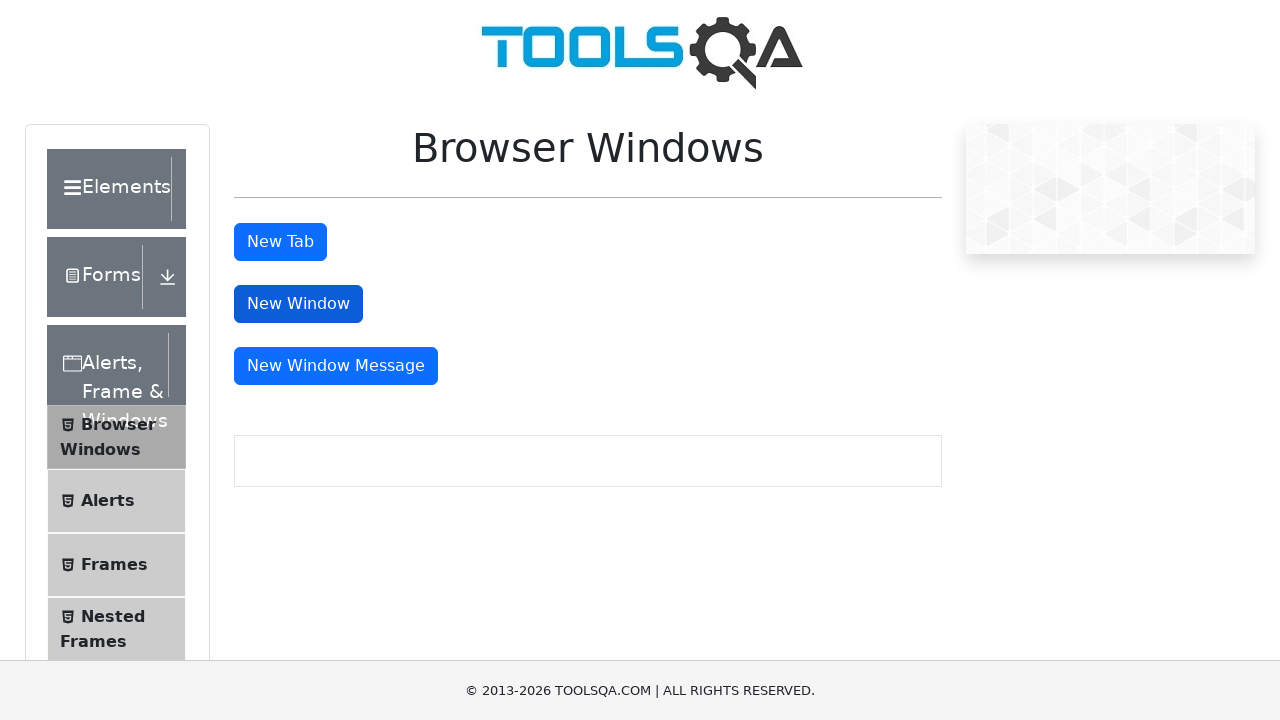

Captured new child window page object
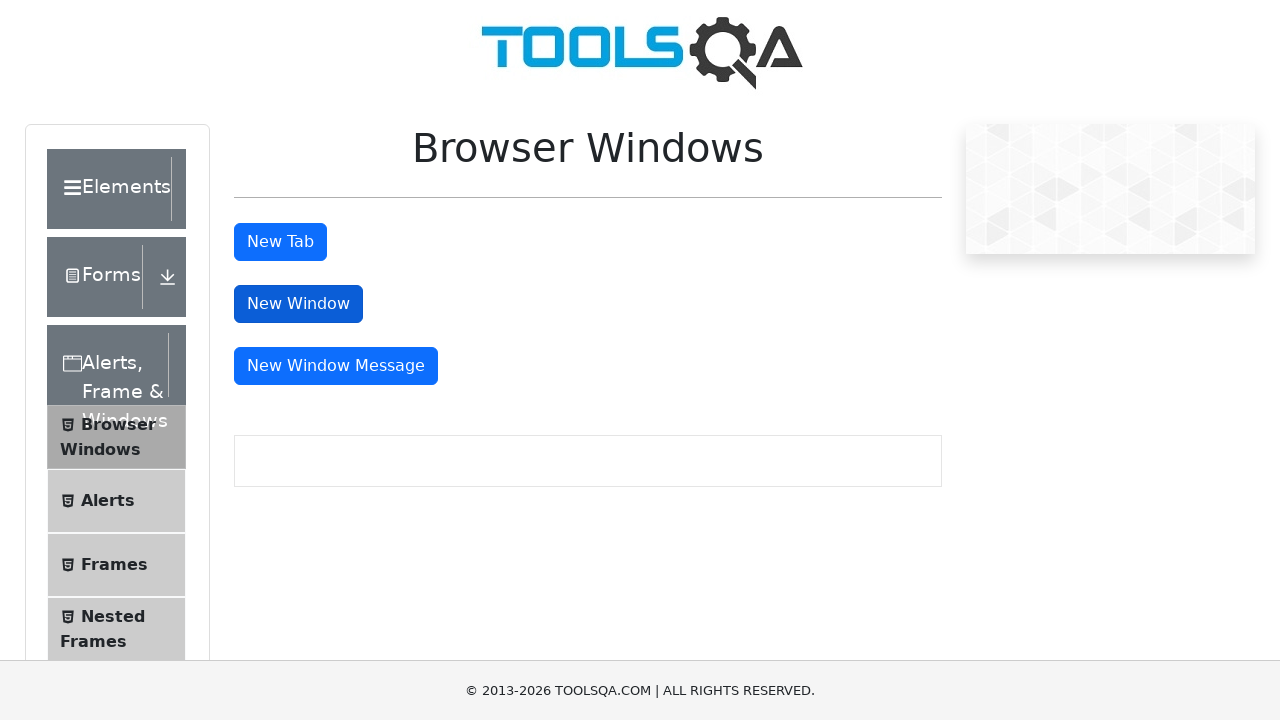

Child window finished loading
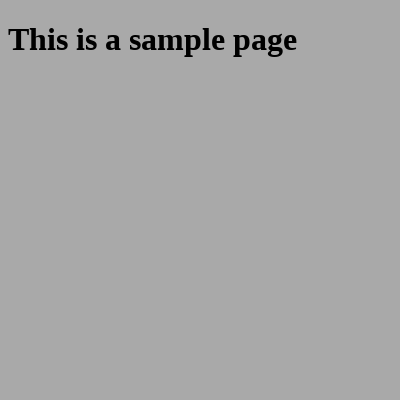

Heading element is visible in child window
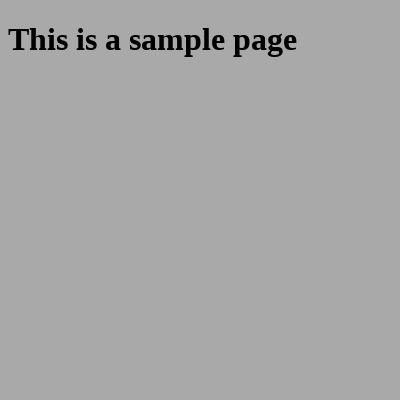

Retrieved heading text: 'This is a sample page'
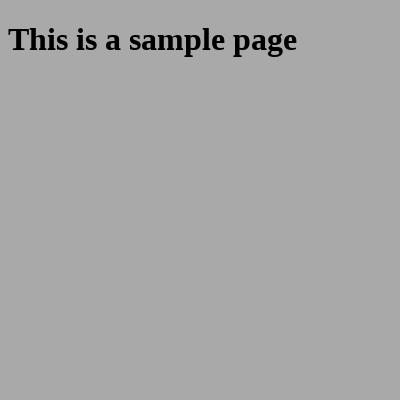

Closed child window
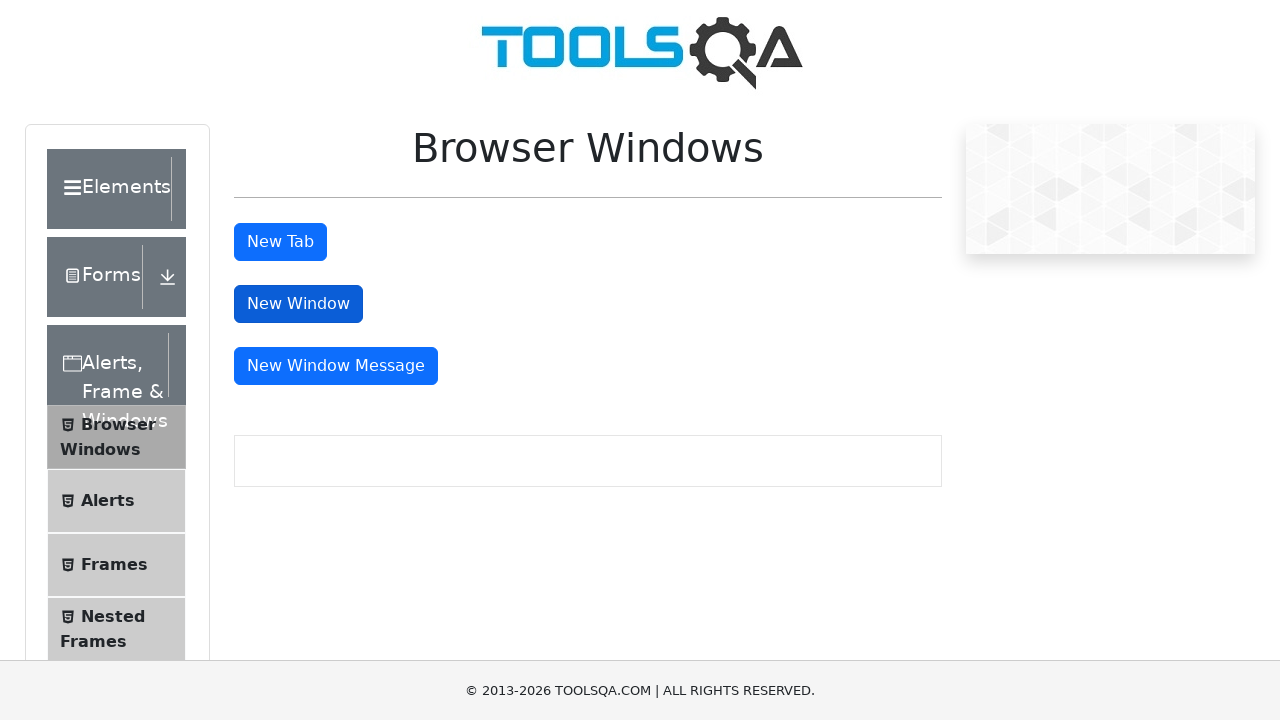

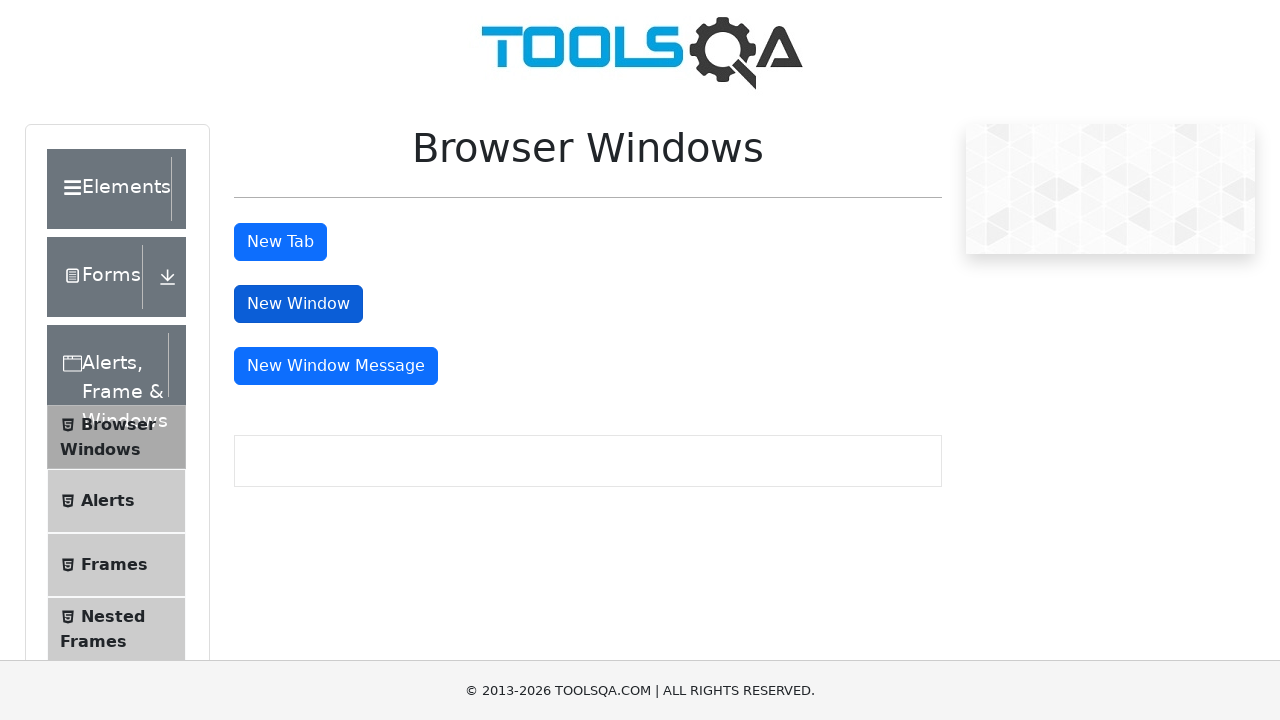